Tests JavaScript alert handling by triggering different types of alerts (simple alert and prompt) and interacting with them

Starting URL: https://the-internet.herokuapp.com/javascript_alerts

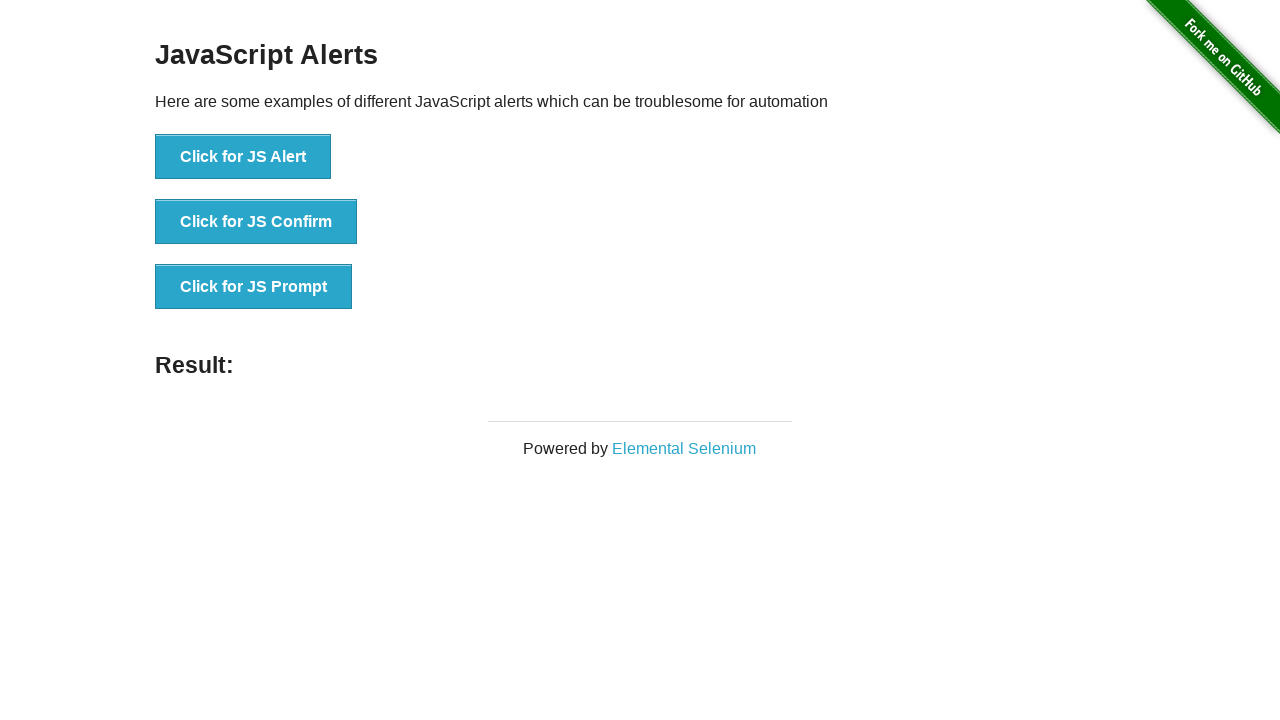

Clicked button to trigger JavaScript alert at (243, 157) on xpath=//button[text()='Click for JS Alert']
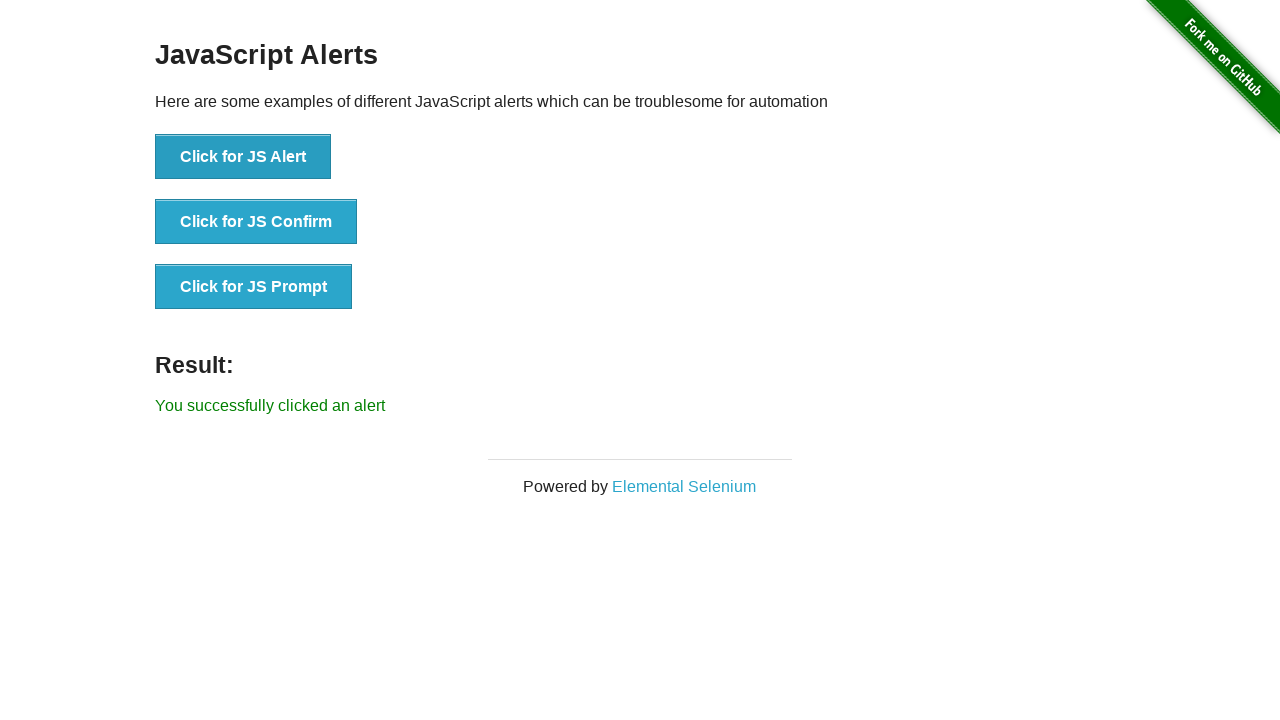

Set up dialog handler to accept alerts
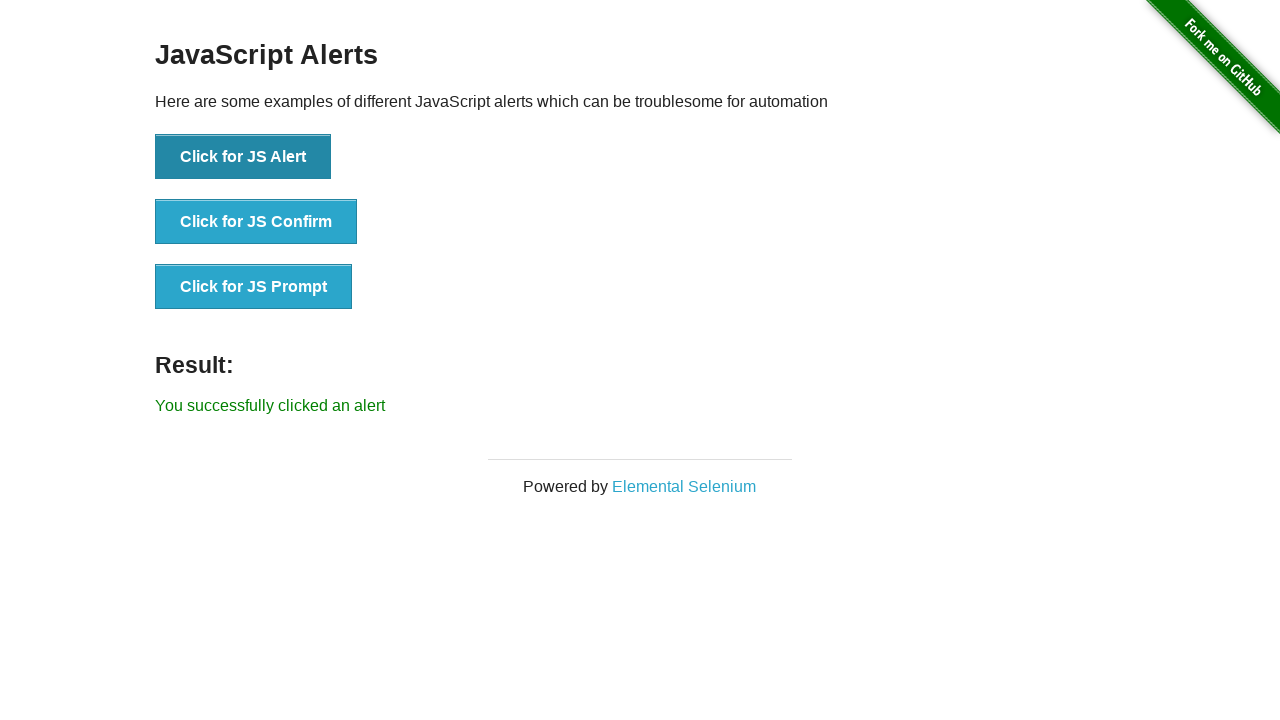

Clicked button to trigger JavaScript prompt at (254, 287) on xpath=//button[text()='Click for JS Prompt']
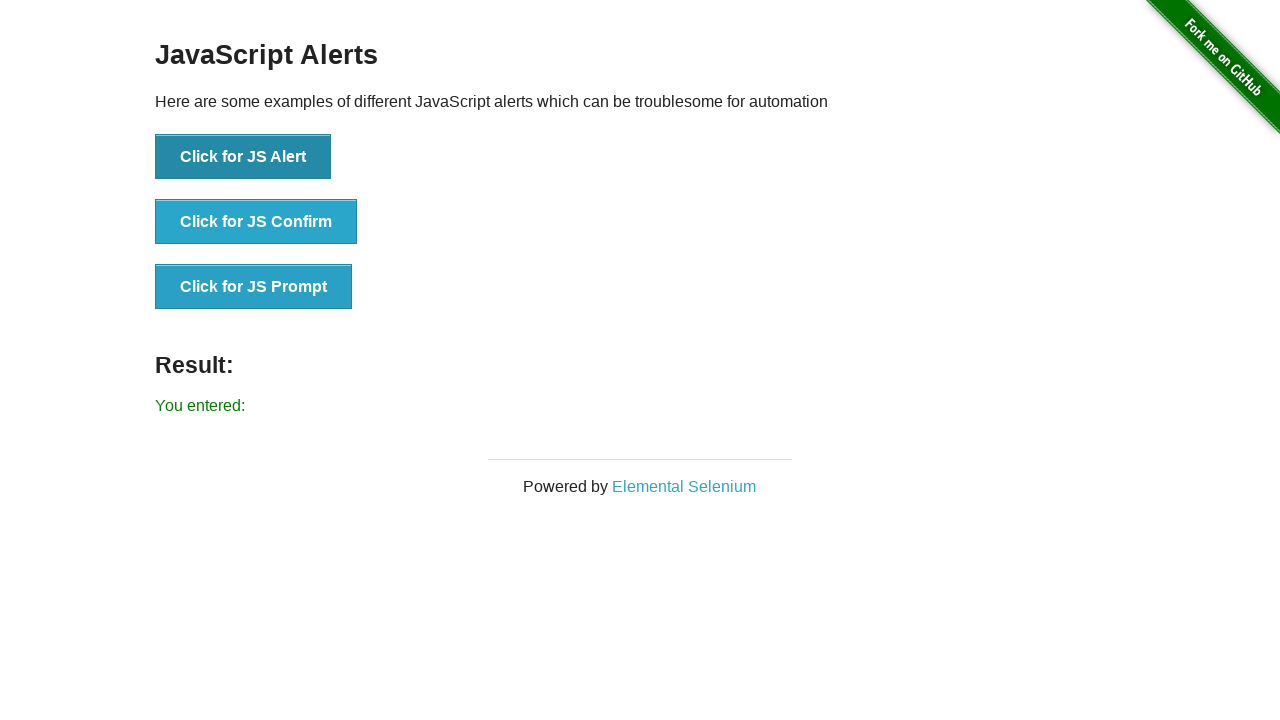

Set up dialog handler to accept prompt with text 'Automation'
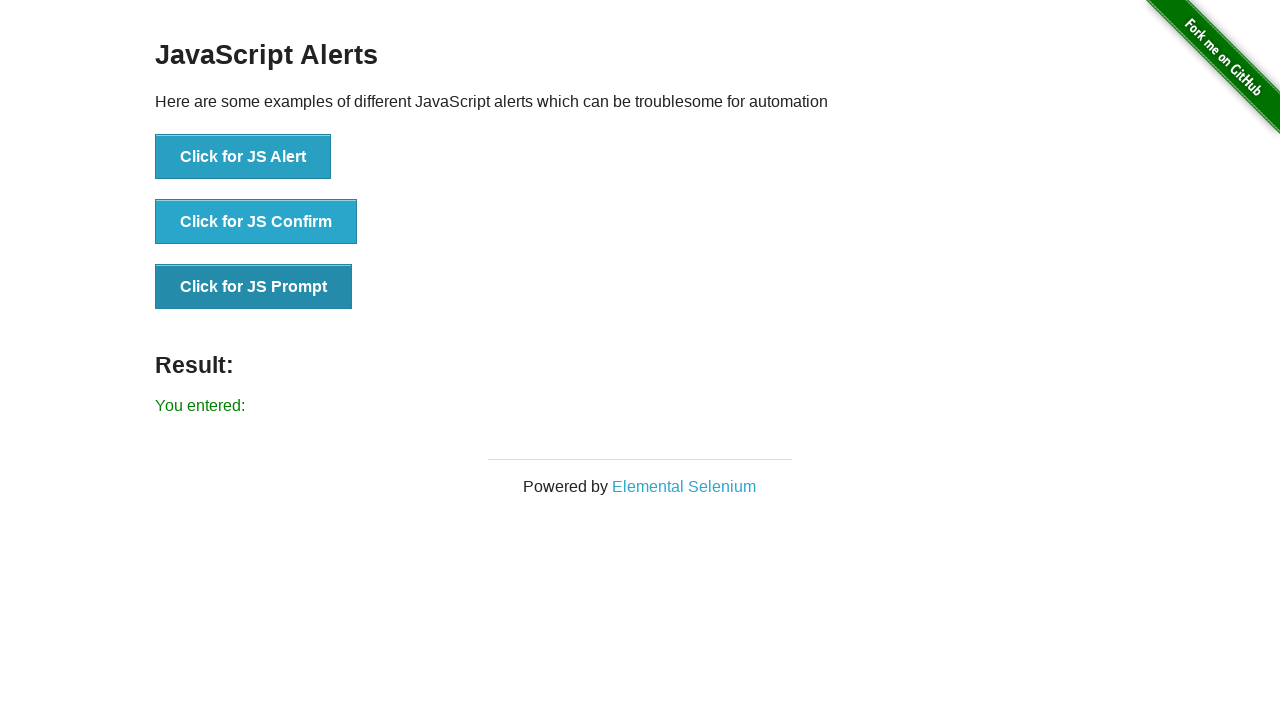

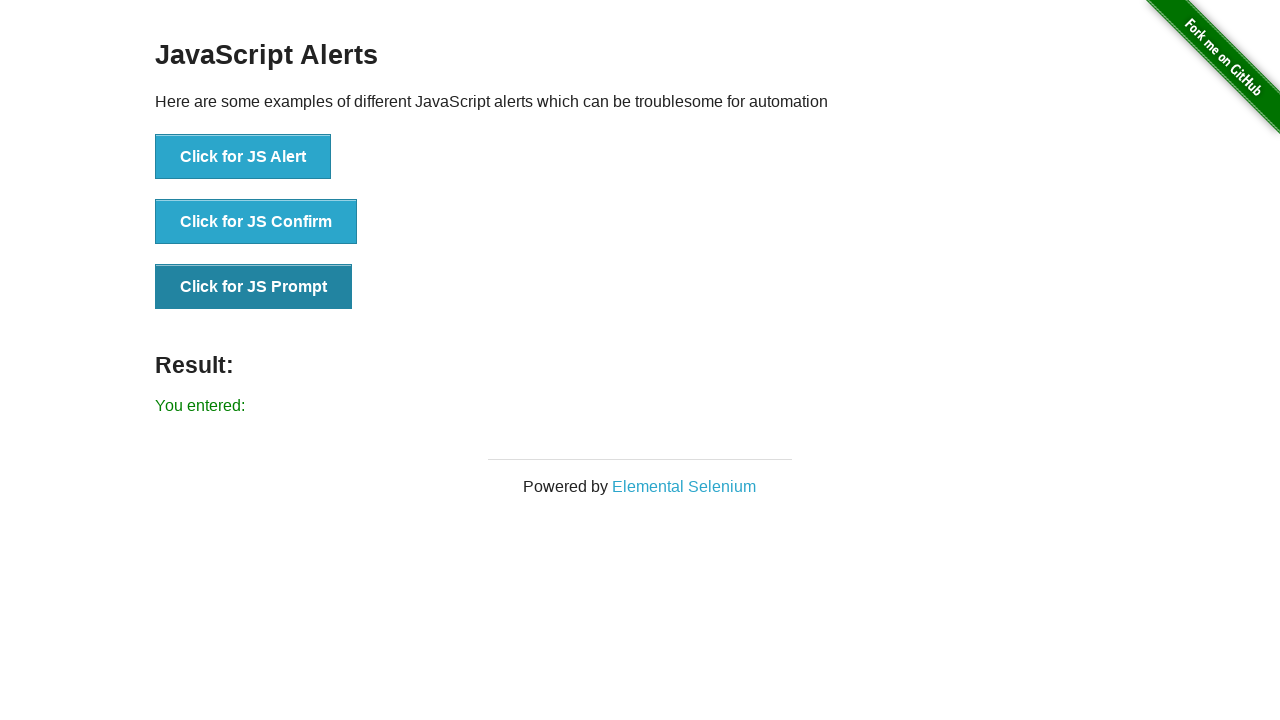